Tests jQuery UI autocomplete widget by typing a character, waiting for suggestions to appear, navigating through suggestions using arrow keys, and selecting the 3rd suggestion.

Starting URL: http://jqueryui.com/autocomplete/

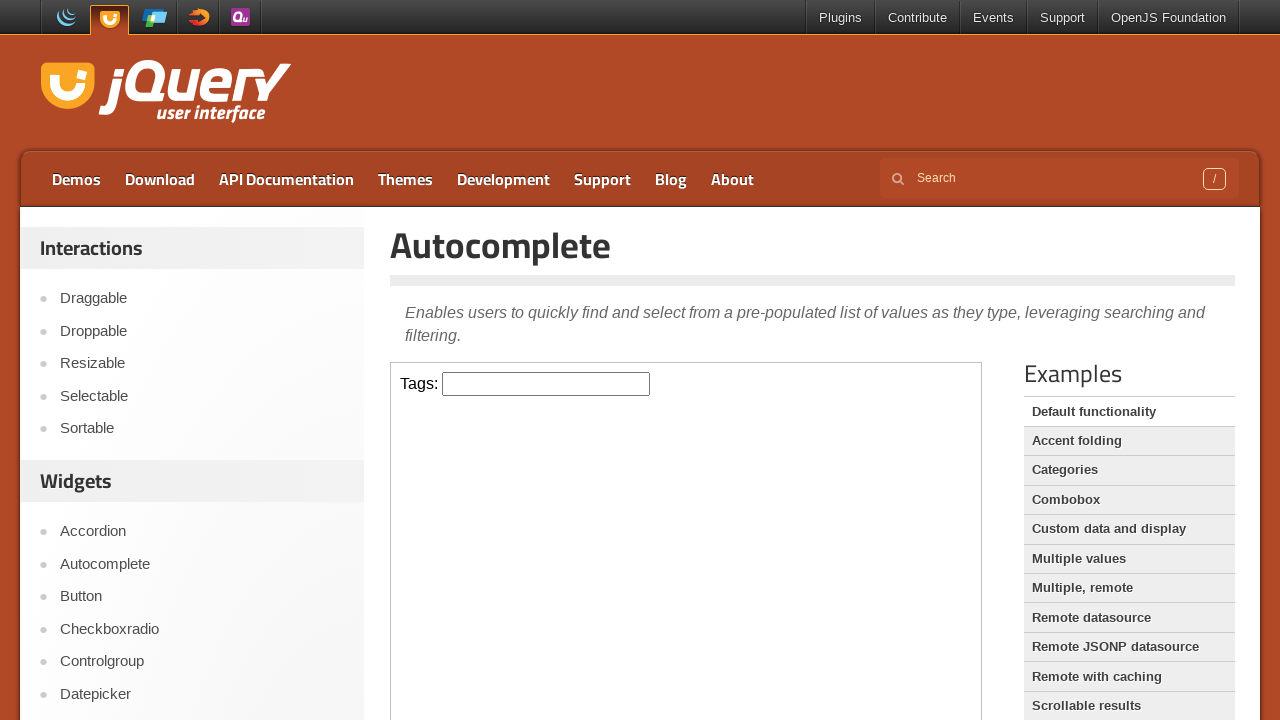

Verified page title is 'Autocomplete | jQuery UI'
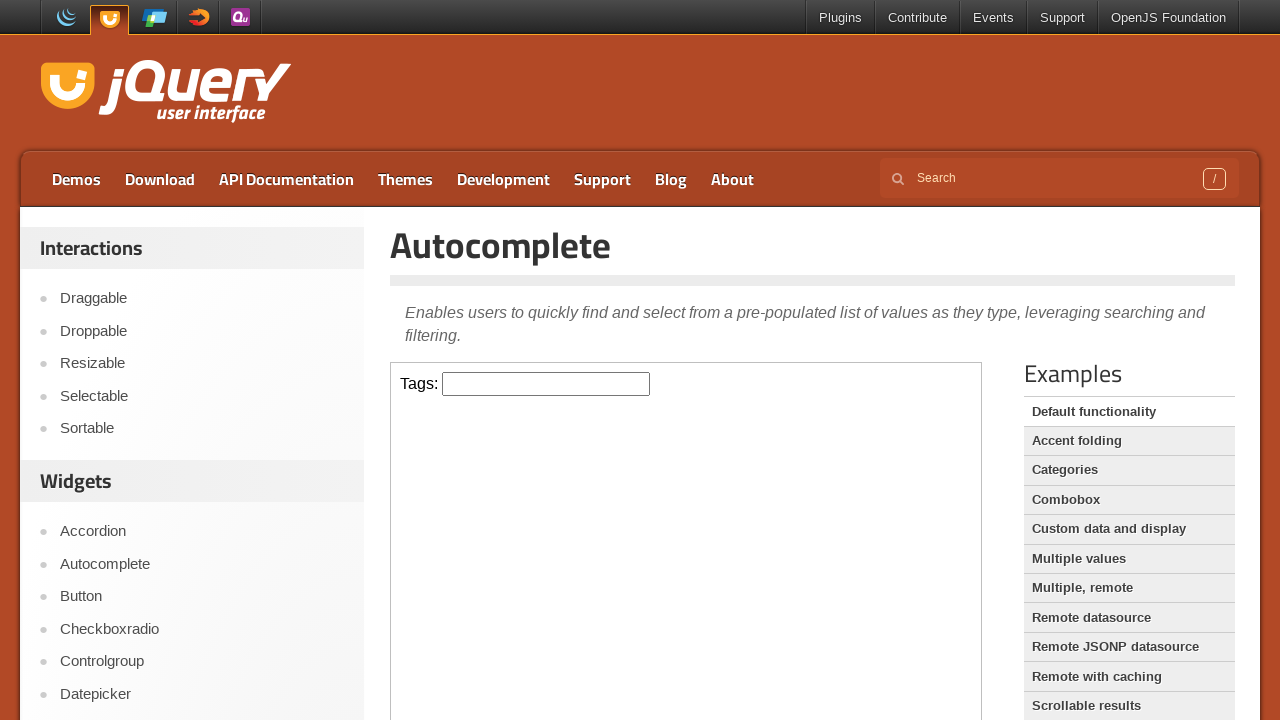

Located demo iframe
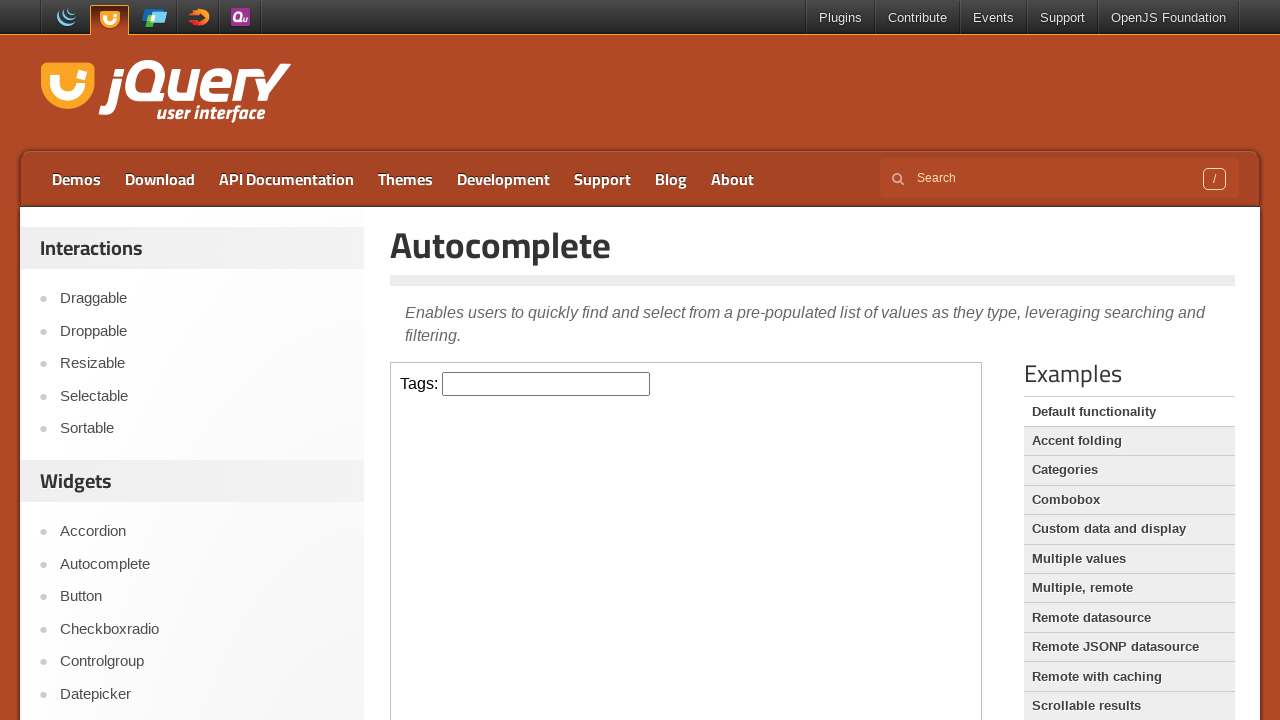

Typed 'a' in autocomplete input field on iframe.demo-frame >> nth=0 >> internal:control=enter-frame >> #tags
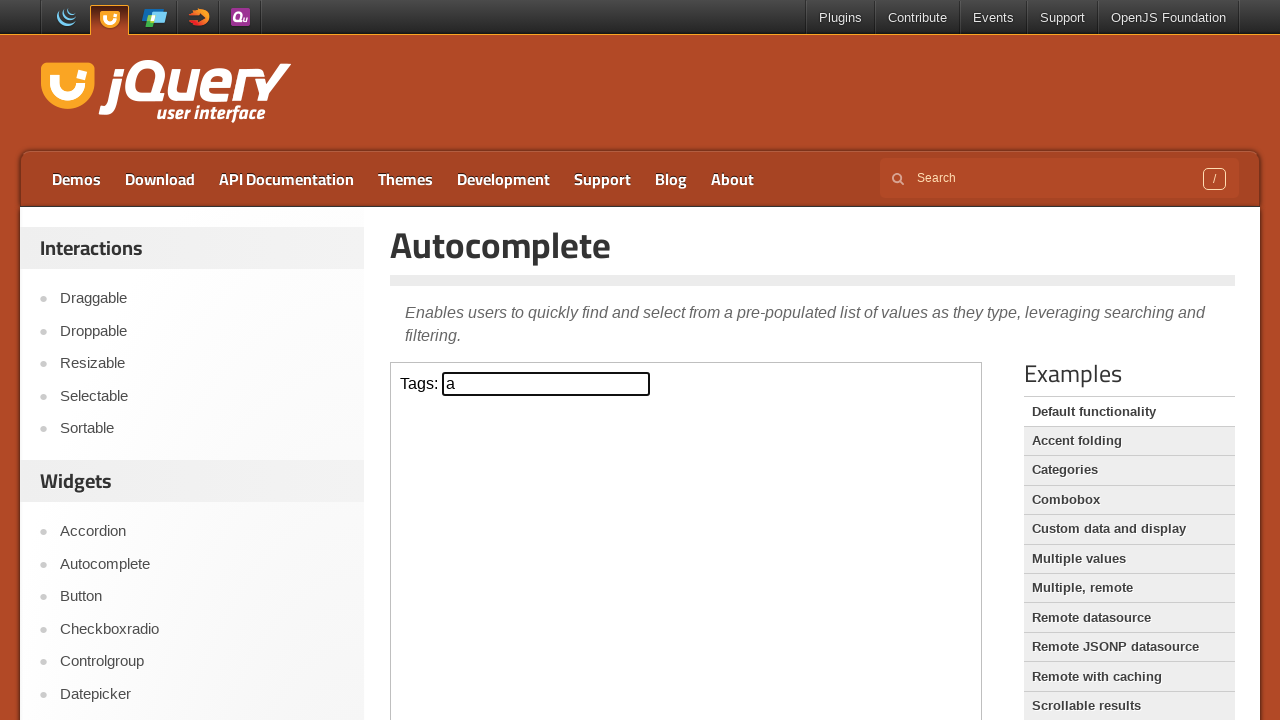

Autocomplete suggestions appeared
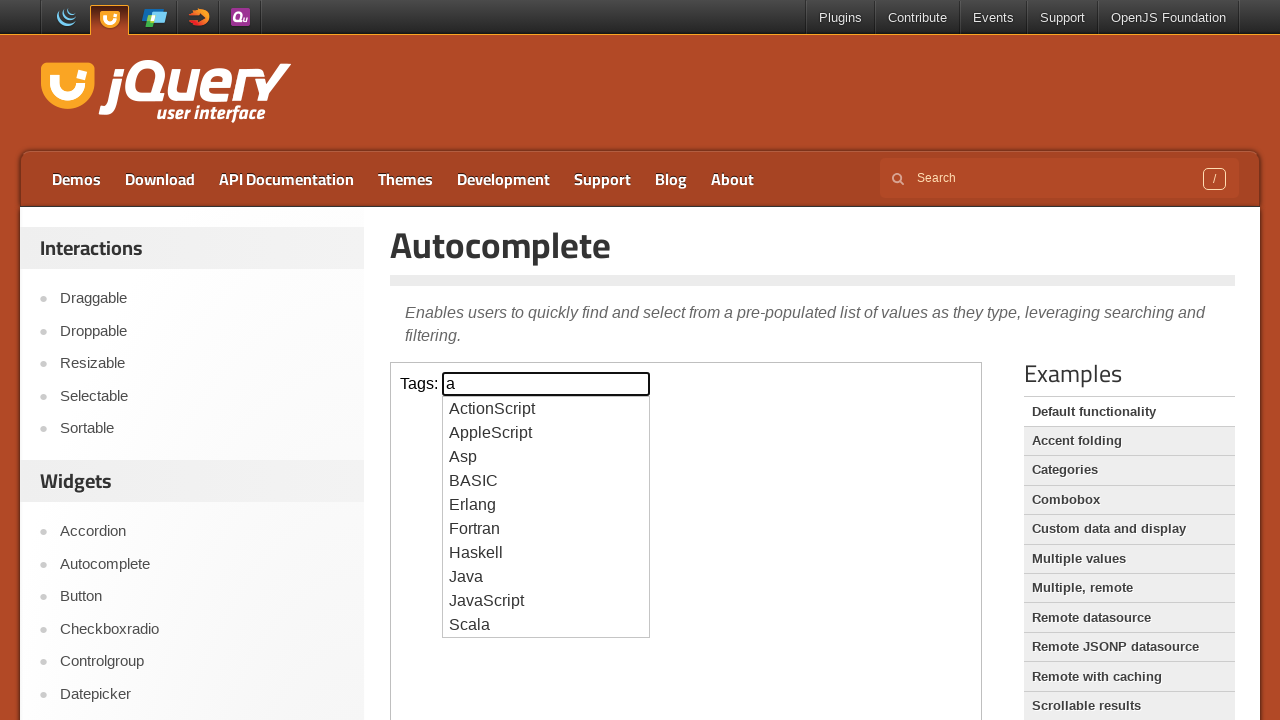

Pressed ArrowDown to navigate to 1st suggestion on iframe.demo-frame >> nth=0 >> internal:control=enter-frame >> #tags
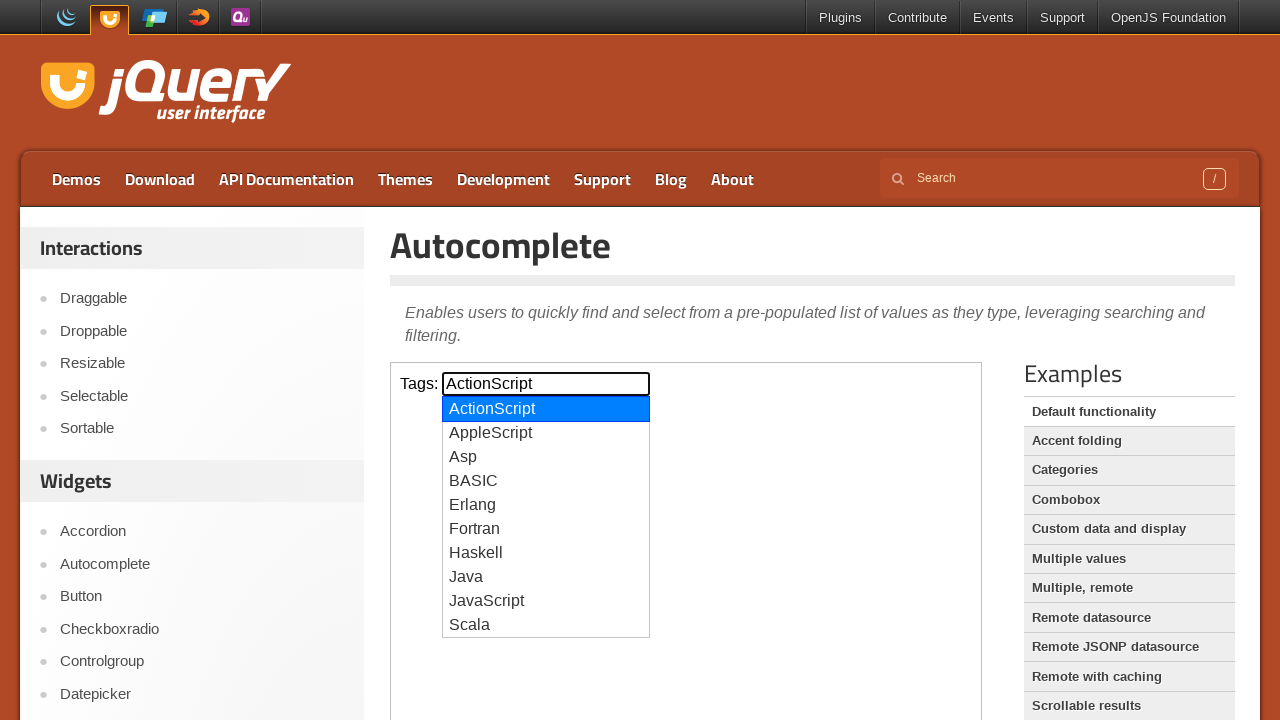

Waited 500ms after 1st arrow key press
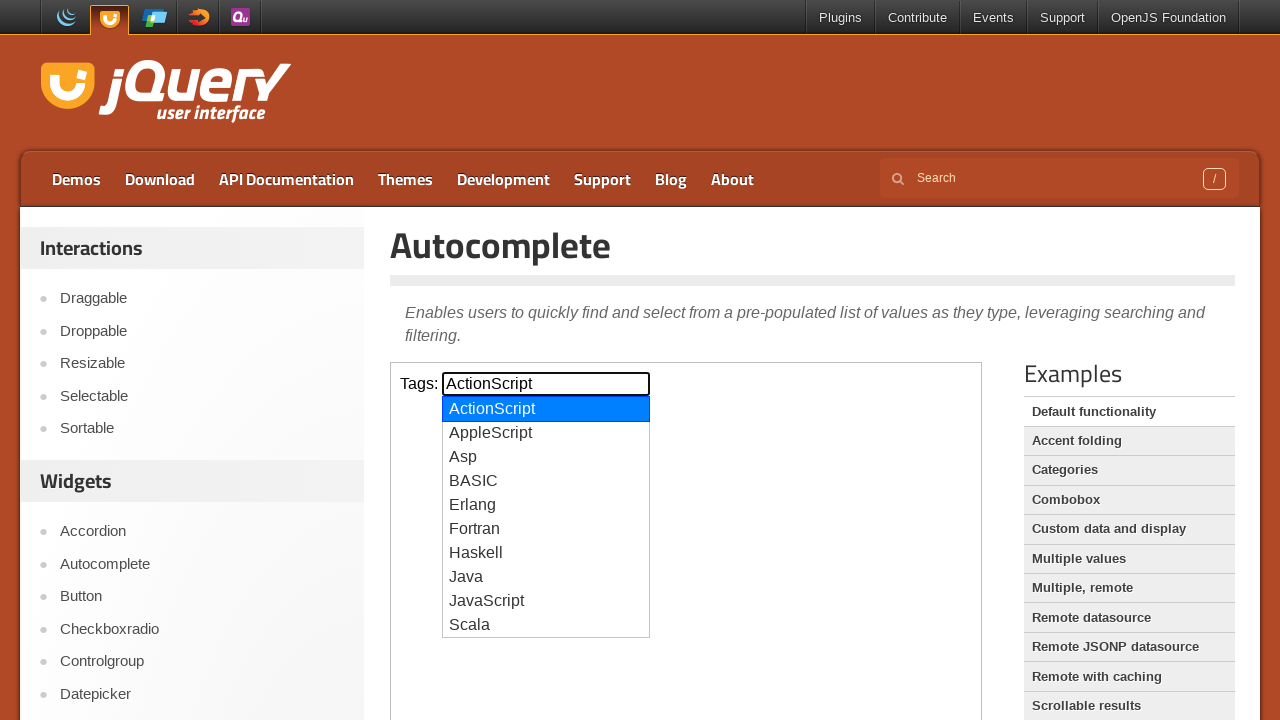

Pressed ArrowDown to navigate to 2nd suggestion on iframe.demo-frame >> nth=0 >> internal:control=enter-frame >> #tags
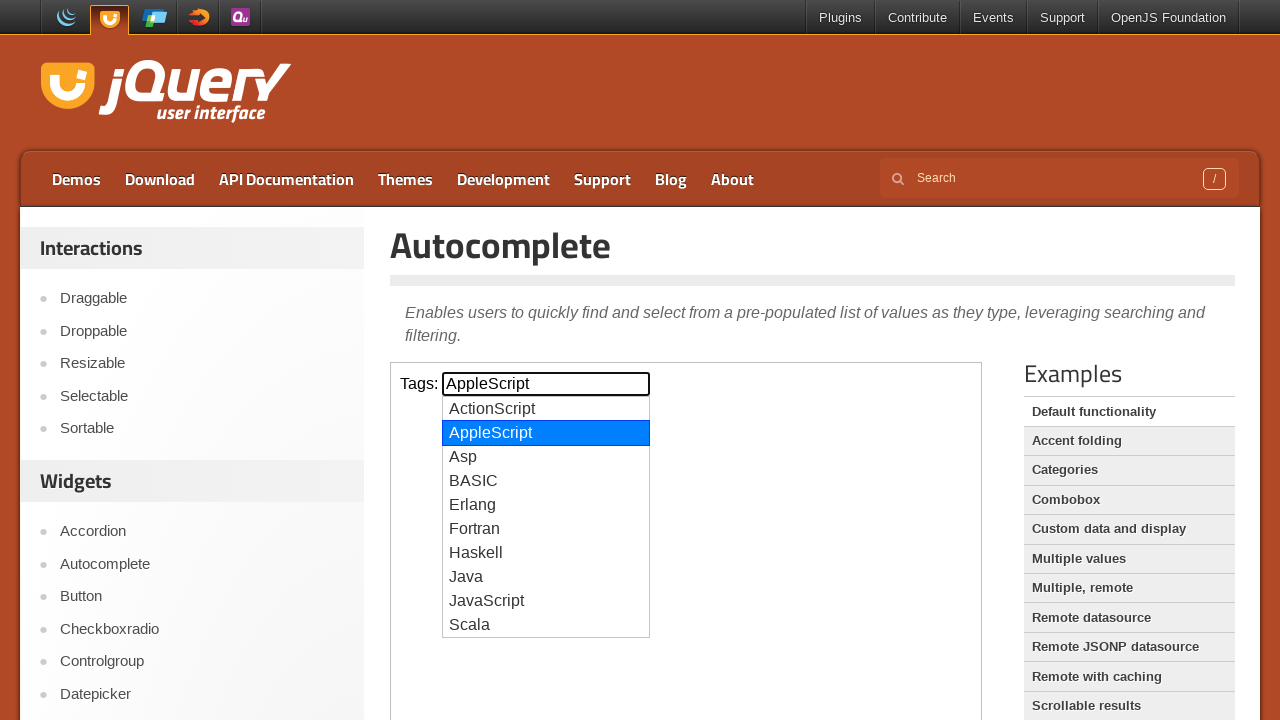

Waited 500ms after 2nd arrow key press
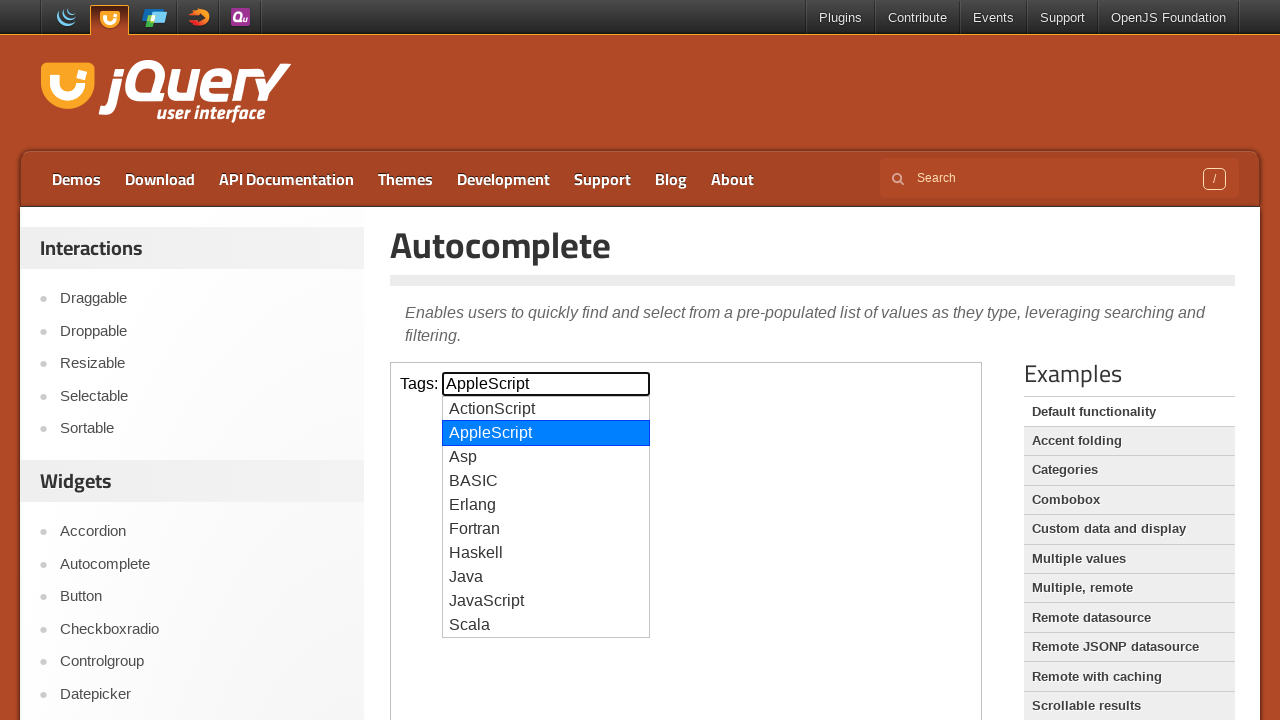

Pressed ArrowDown to navigate to 3rd suggestion on iframe.demo-frame >> nth=0 >> internal:control=enter-frame >> #tags
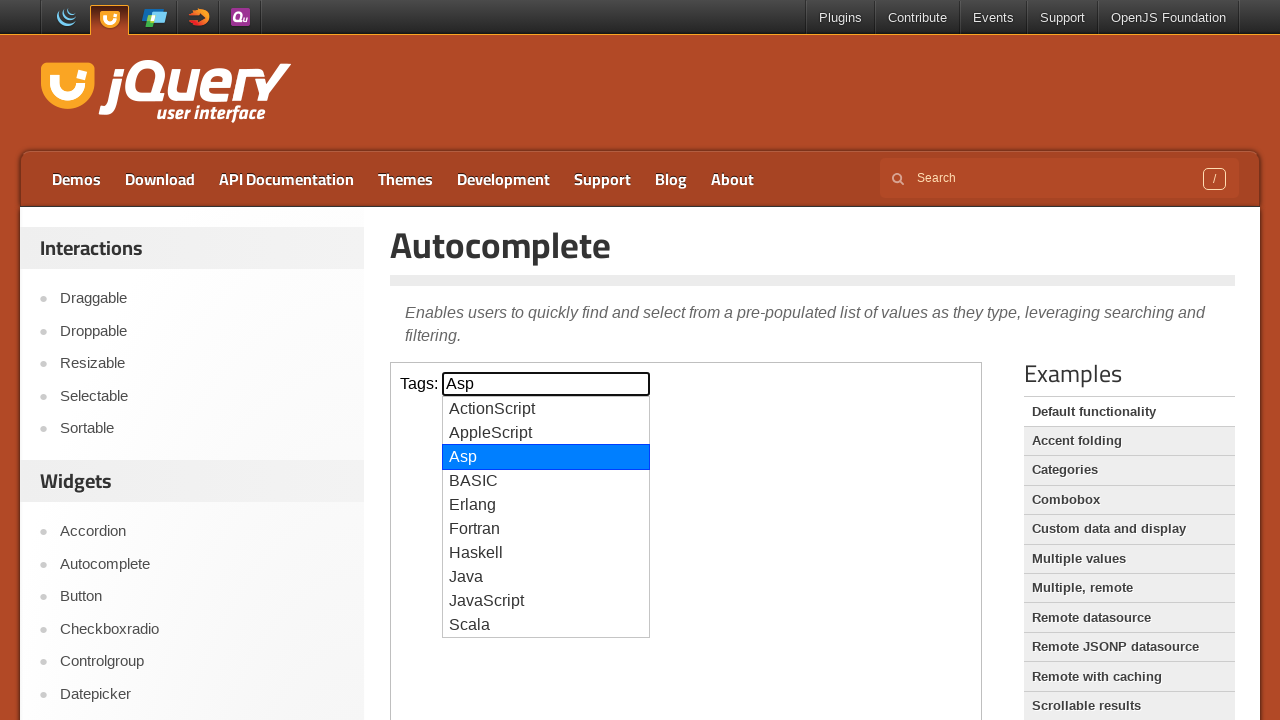

Waited 500ms after 3rd arrow key press
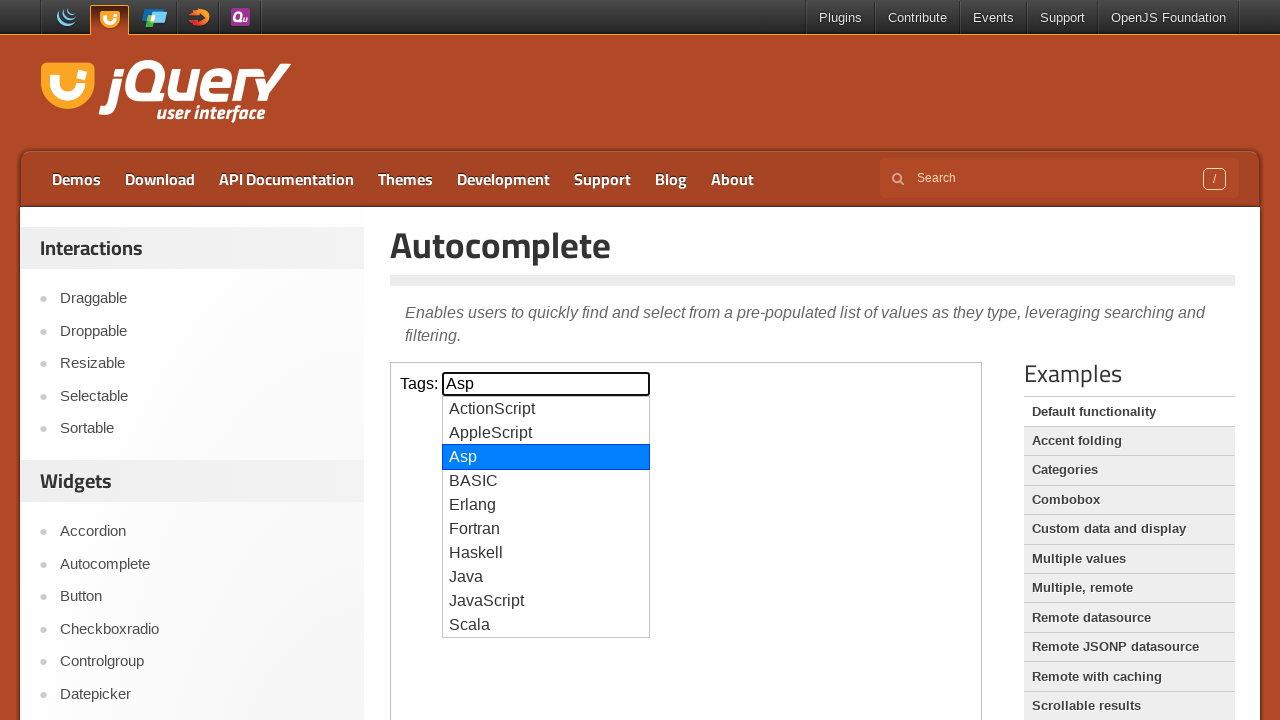

Pressed Enter to select the 3rd suggestion on iframe.demo-frame >> nth=0 >> internal:control=enter-frame >> #tags
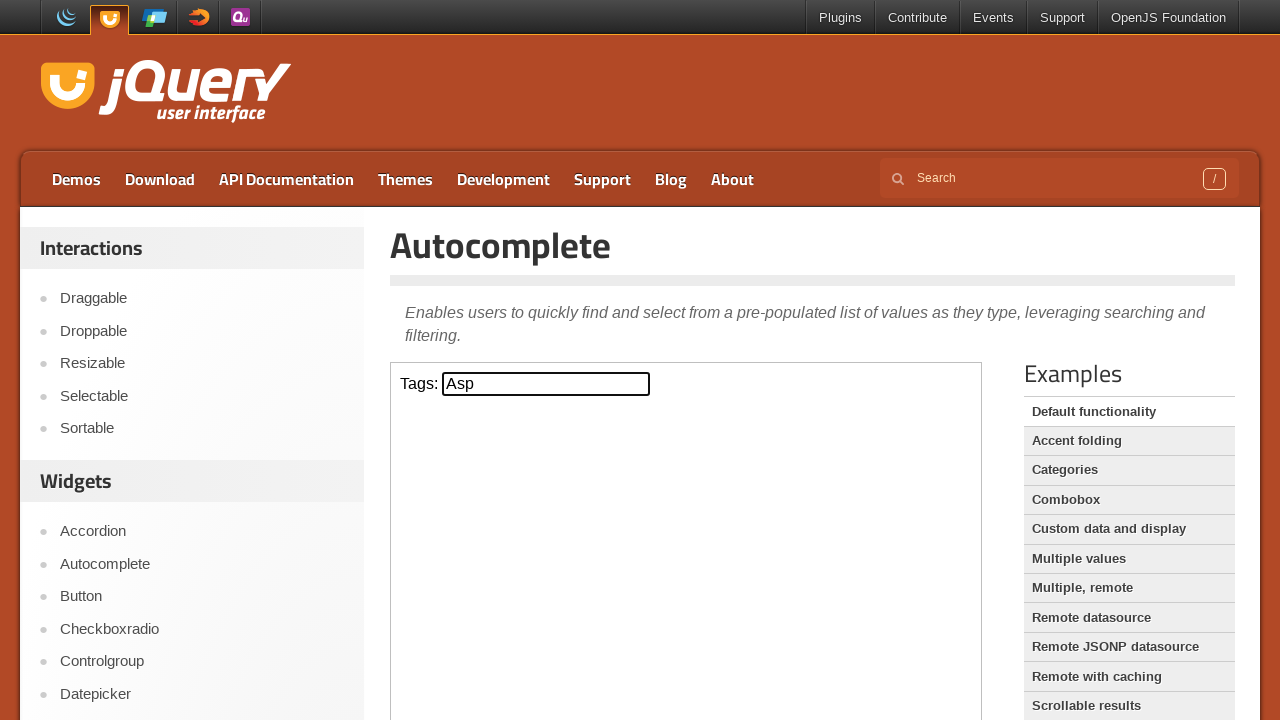

Waited 1000ms for selection to complete
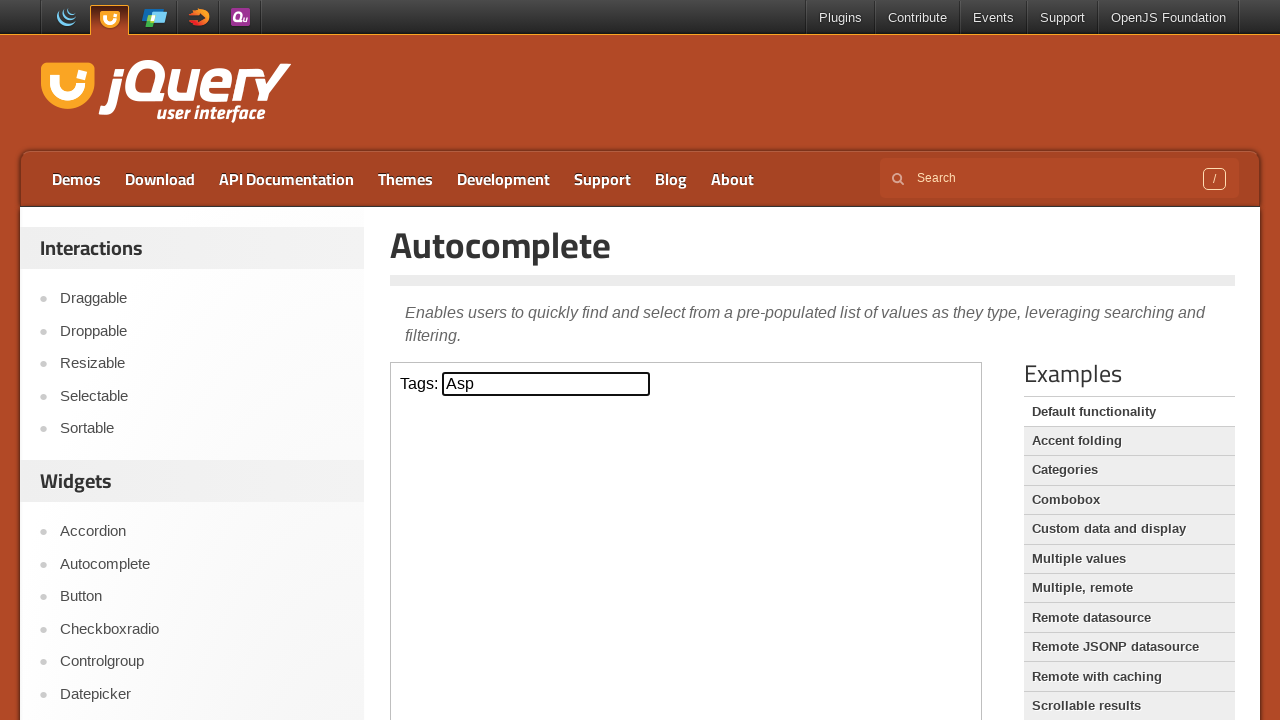

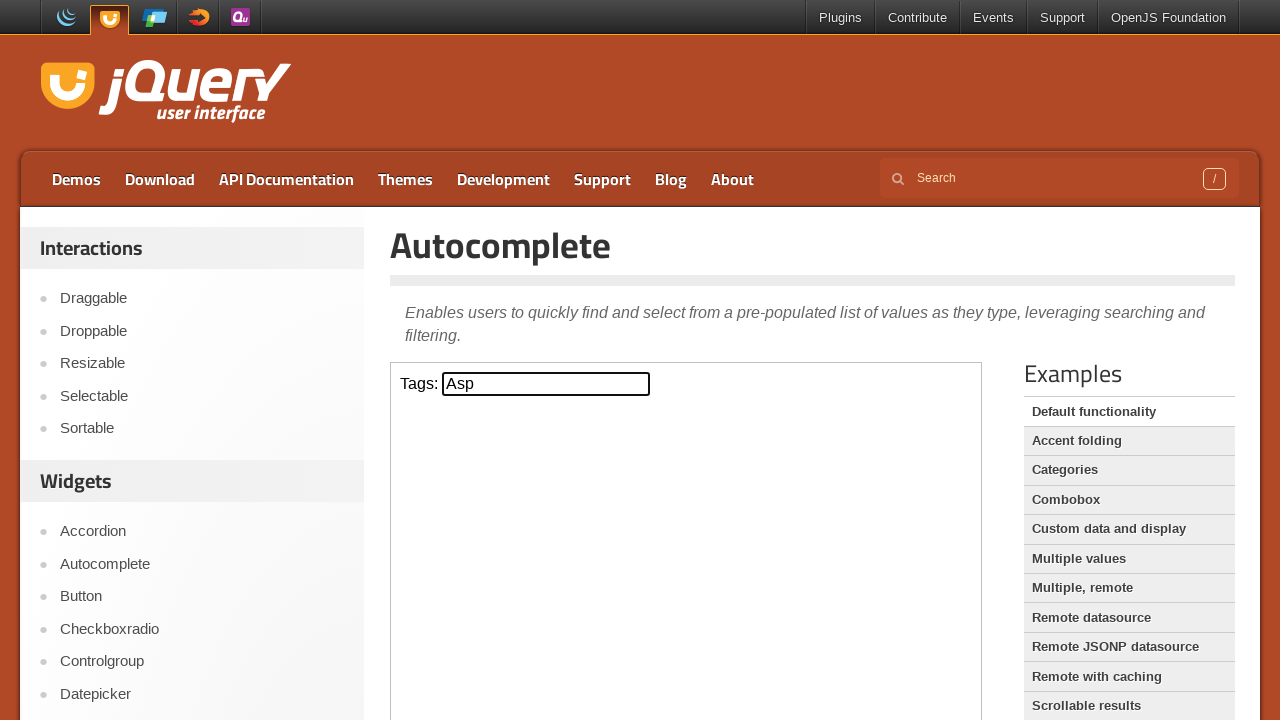